Navigates to Selenium Easy's basic form demo page and maximizes the browser window

Starting URL: https://www.seleniumeasy.com/test/basic-first-form-demo.html

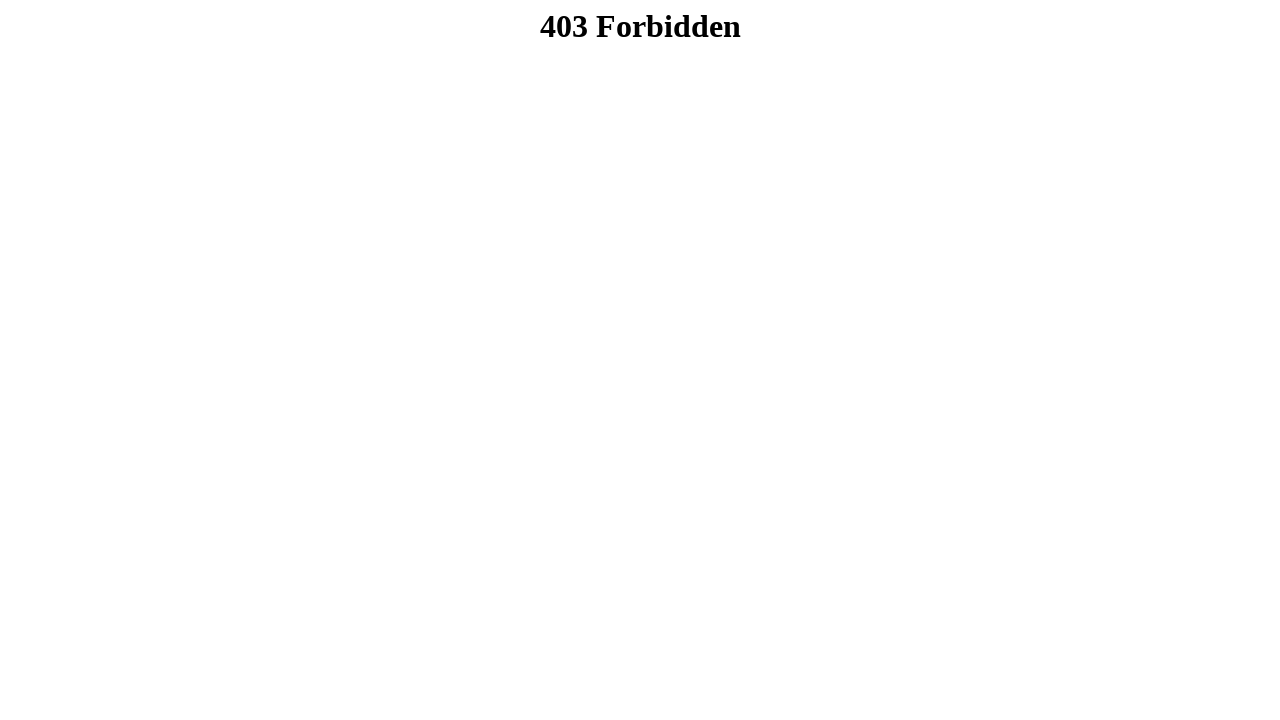

Set viewport size to 1920x1080 to maximize browser window
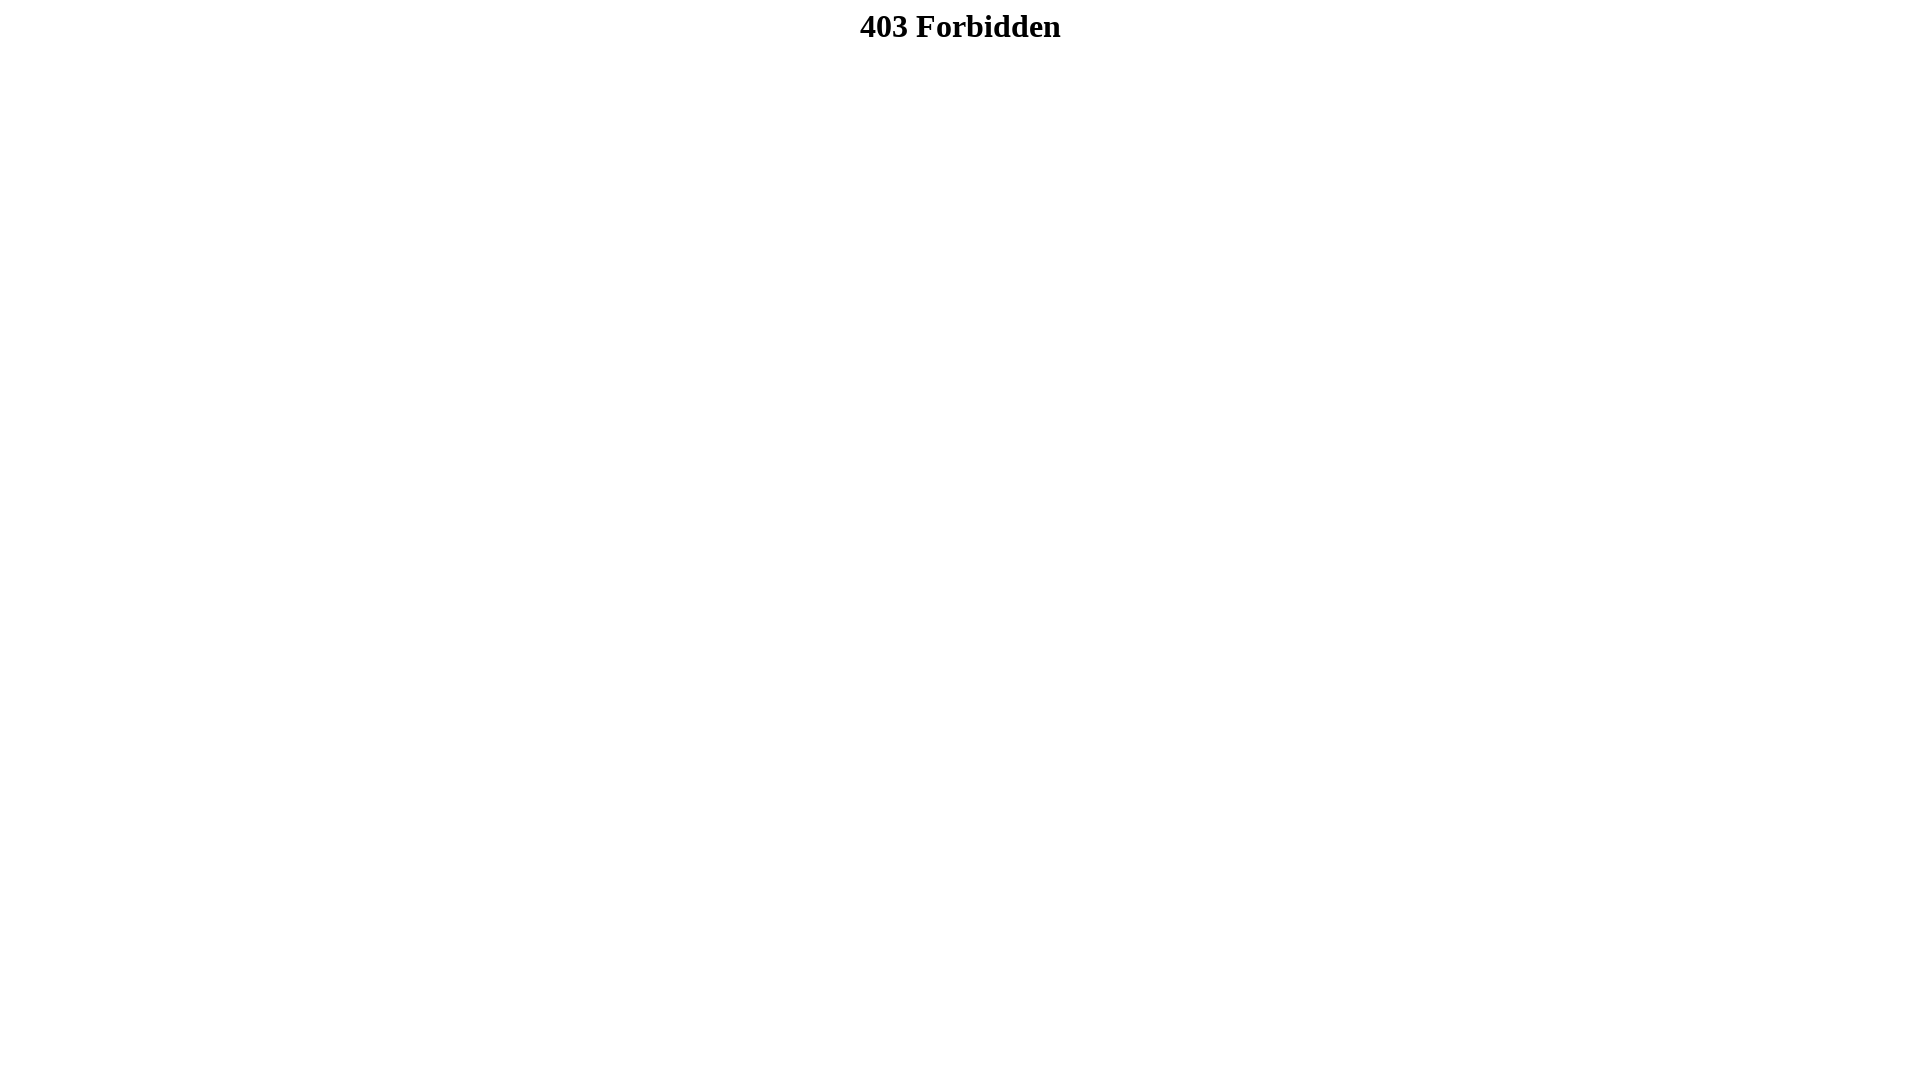

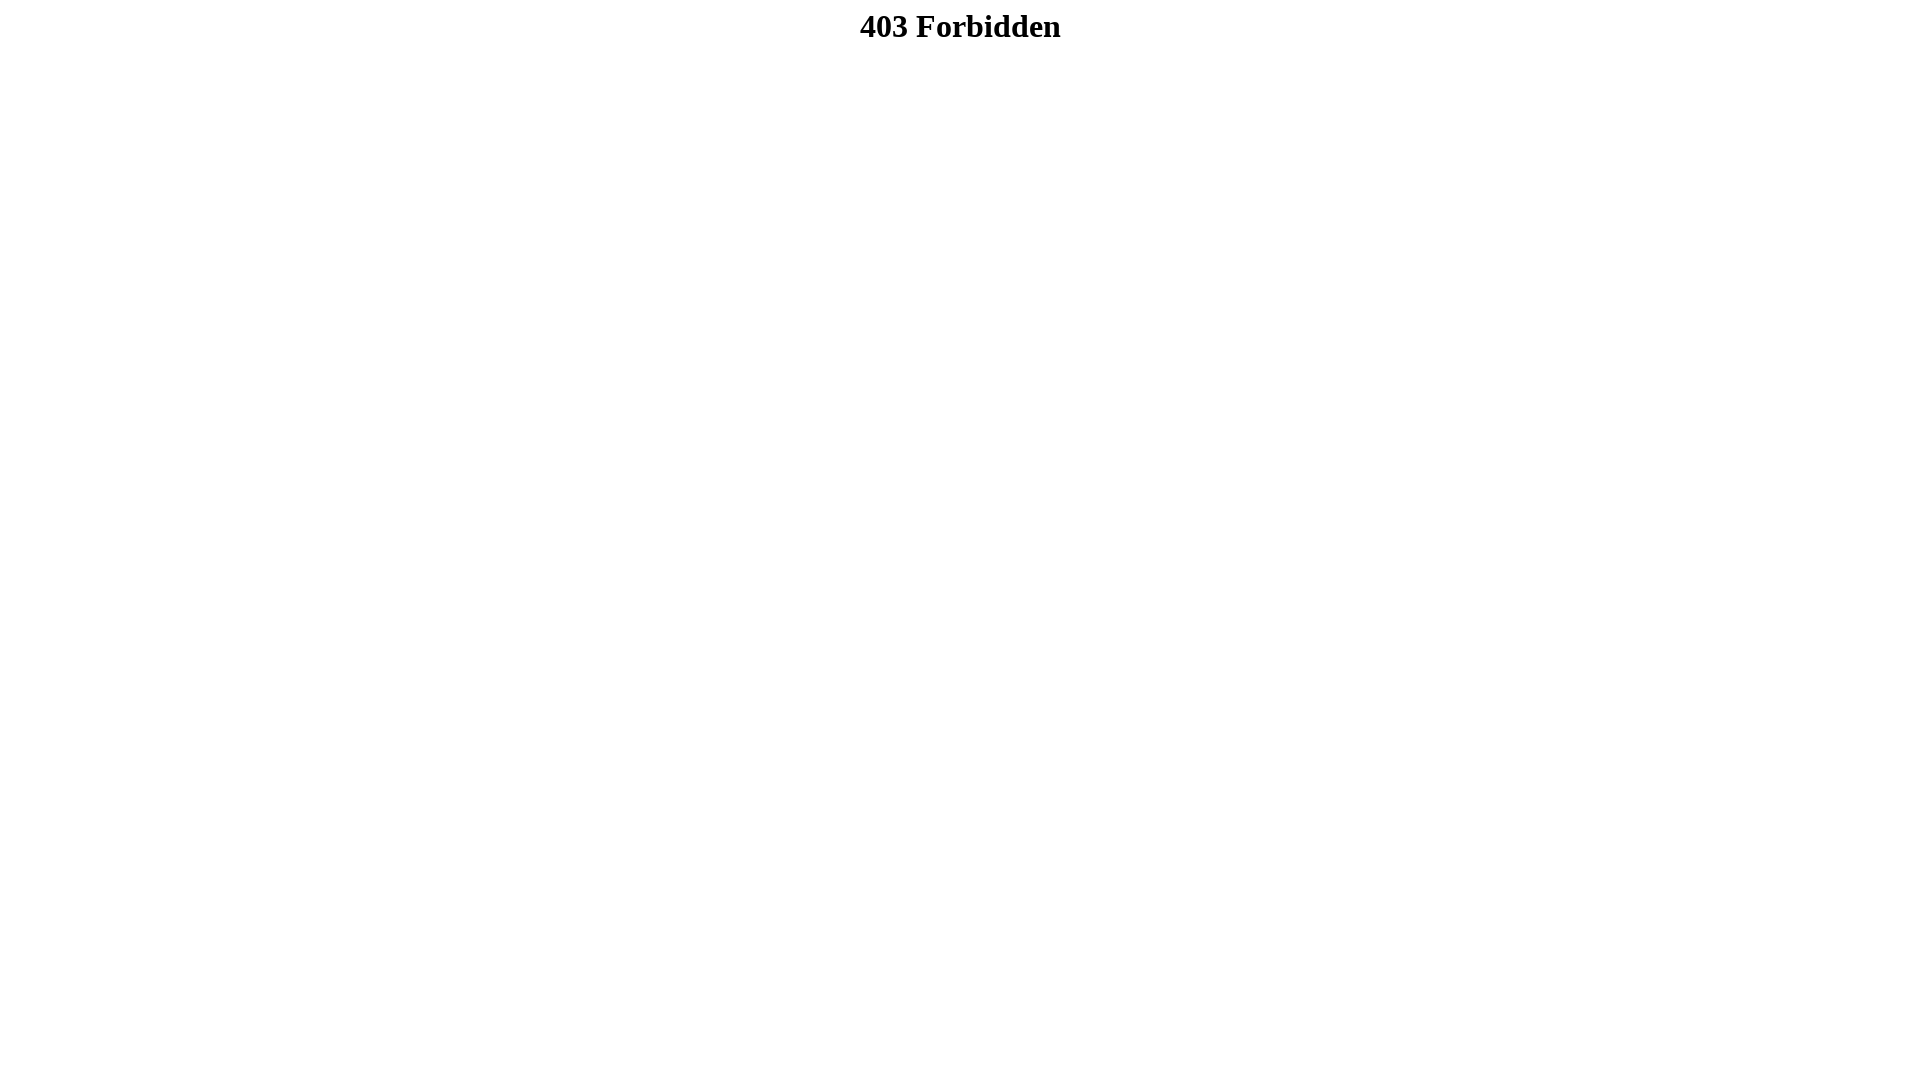